Tests nested iframe navigation and form filling by switching between frames and entering email and password information

Starting URL: https://demoapps.qspiders.com/ui/frames/nested?sublist=1

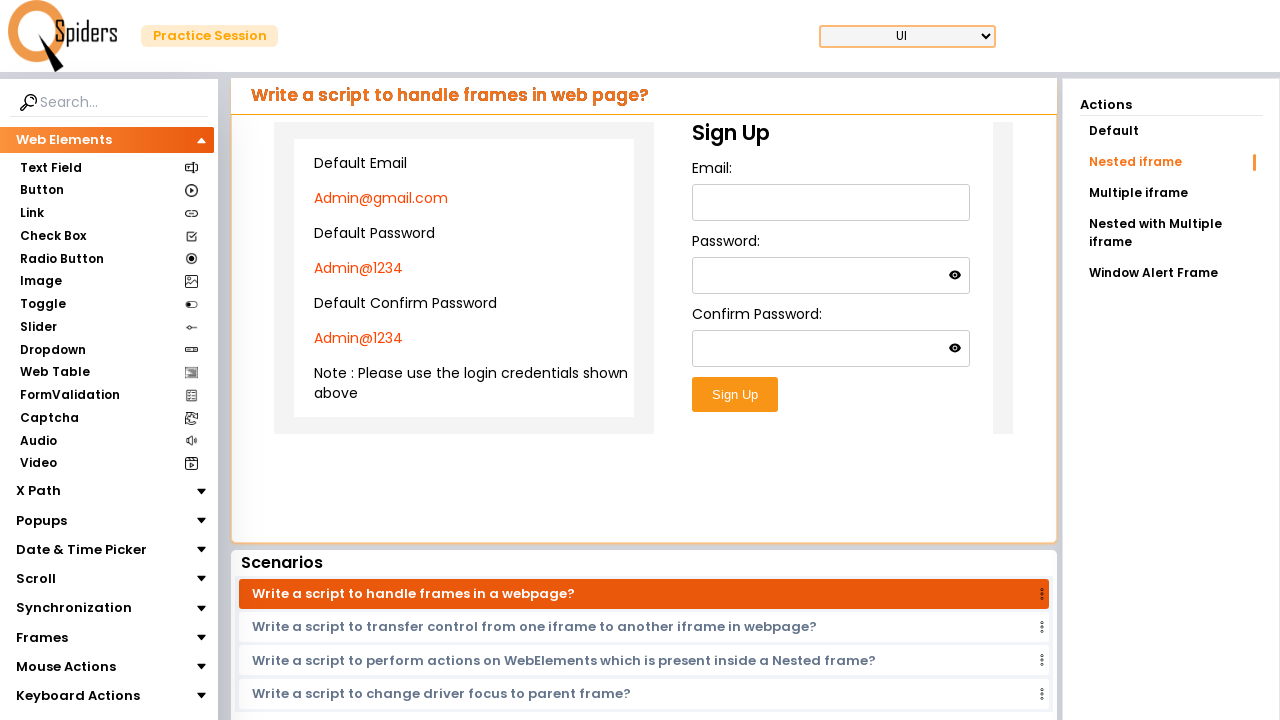

Navigated to nested iframe test page
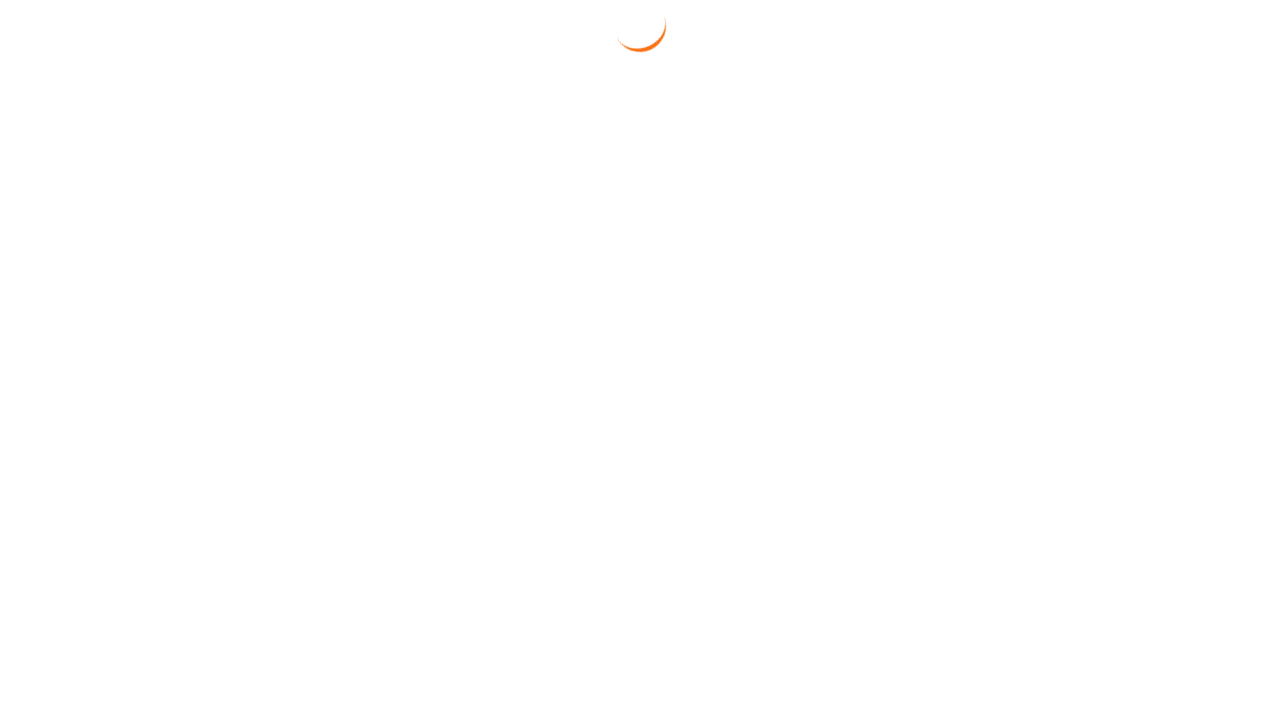

Located first iframe element
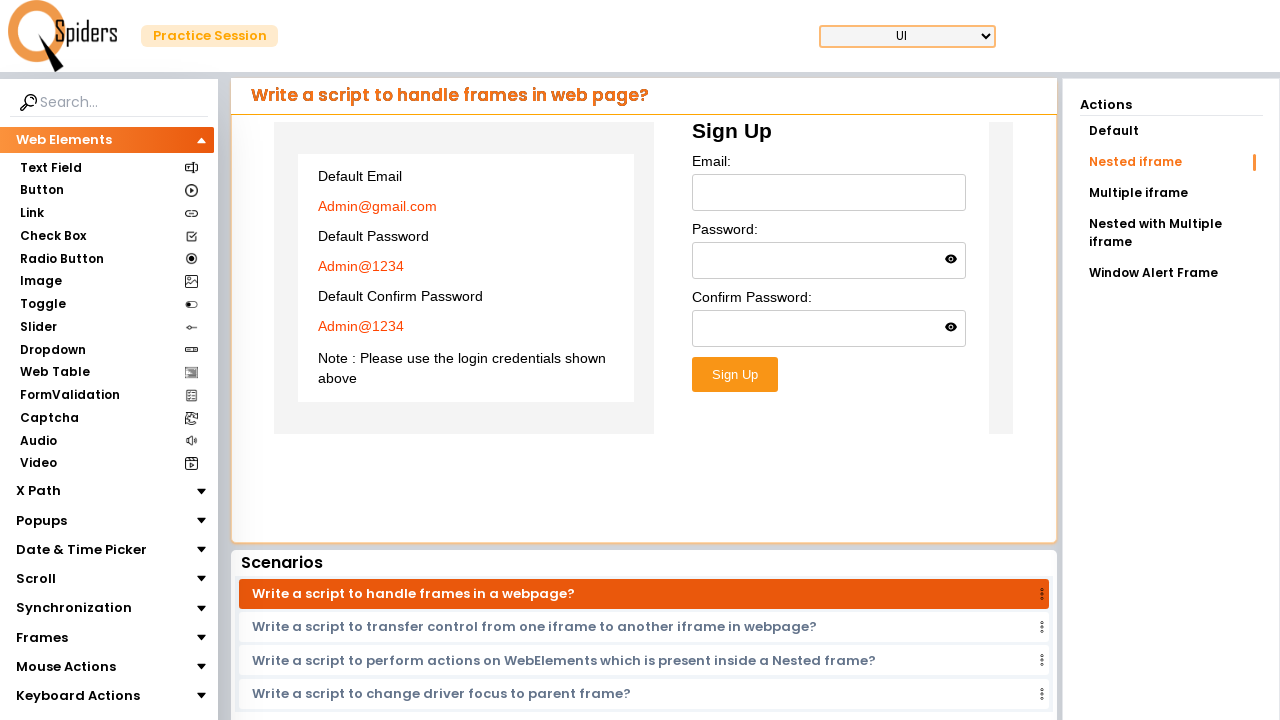

Located nested second iframe within first frame
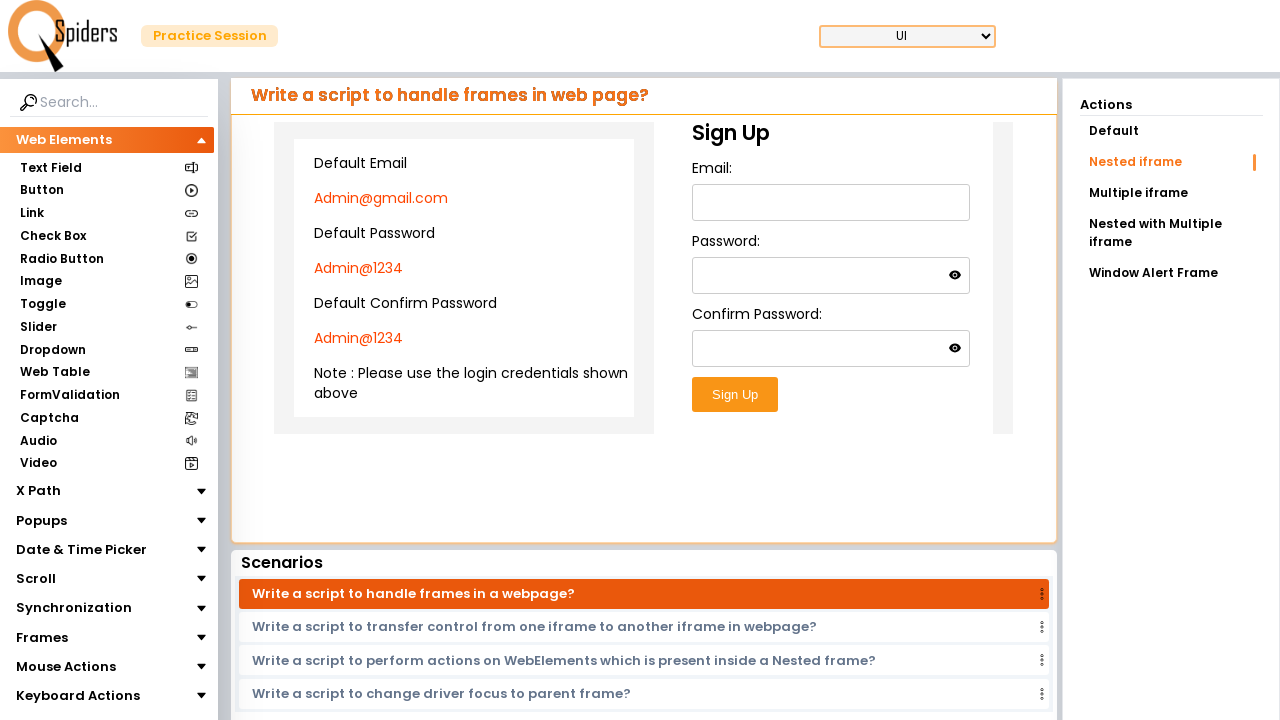

Filled email field with 'Admin@gmail.com' on xpath=//iframe[@class='w-full h-96'] >> internal:control=enter-frame >> xpath=//
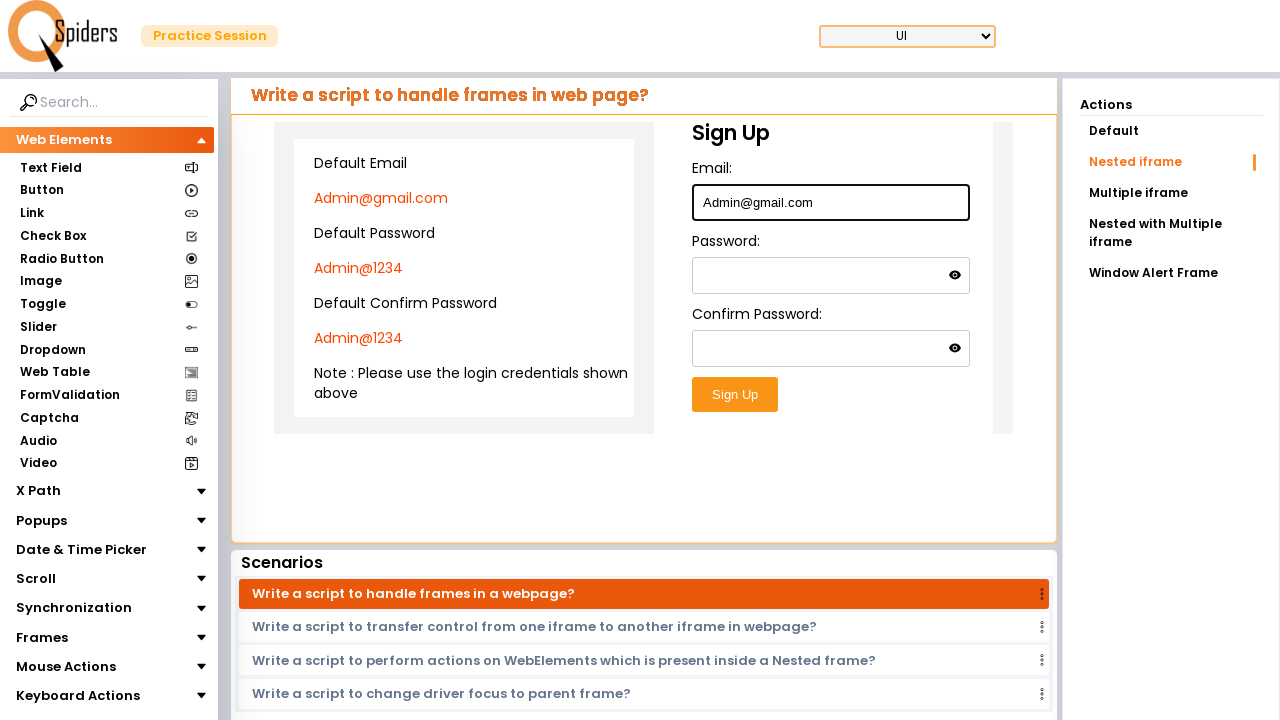

Filled password field with 'Admin@1234' on xpath=//iframe[@class='w-full h-96'] >> internal:control=enter-frame >> xpath=//
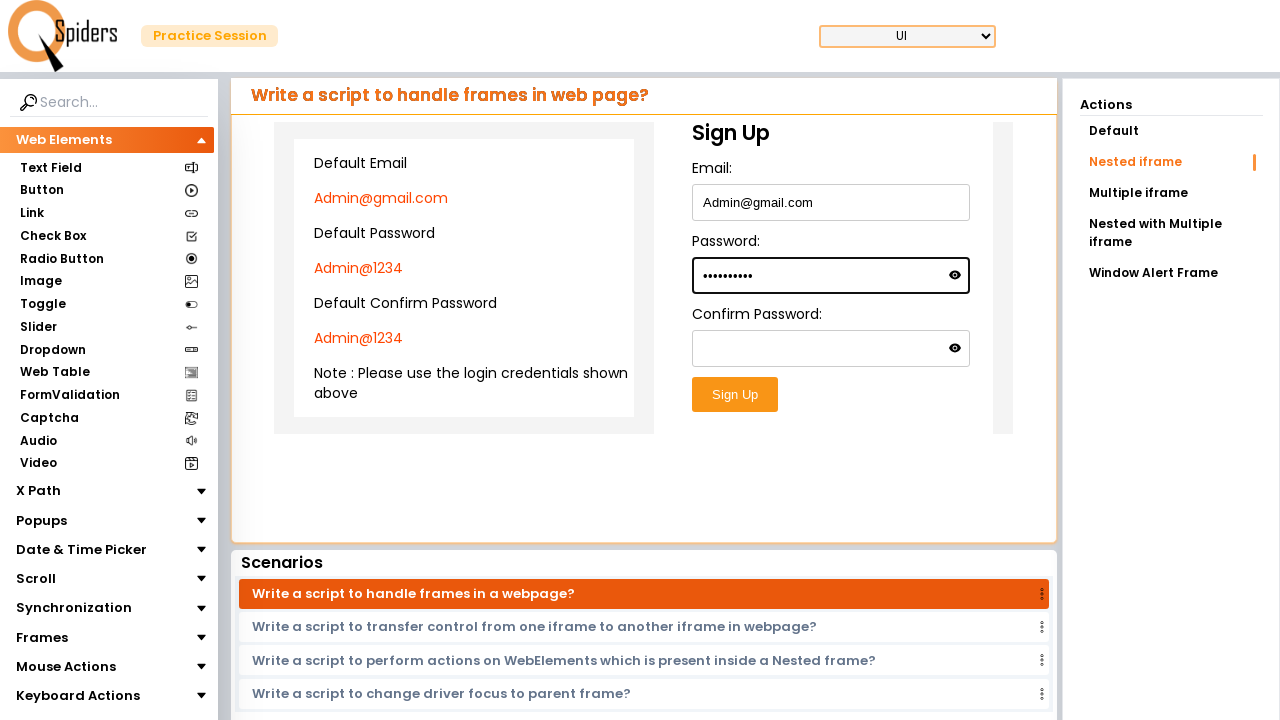

Filled confirm password field with 'Admin@1234' on xpath=//iframe[@class='w-full h-96'] >> internal:control=enter-frame >> xpath=//
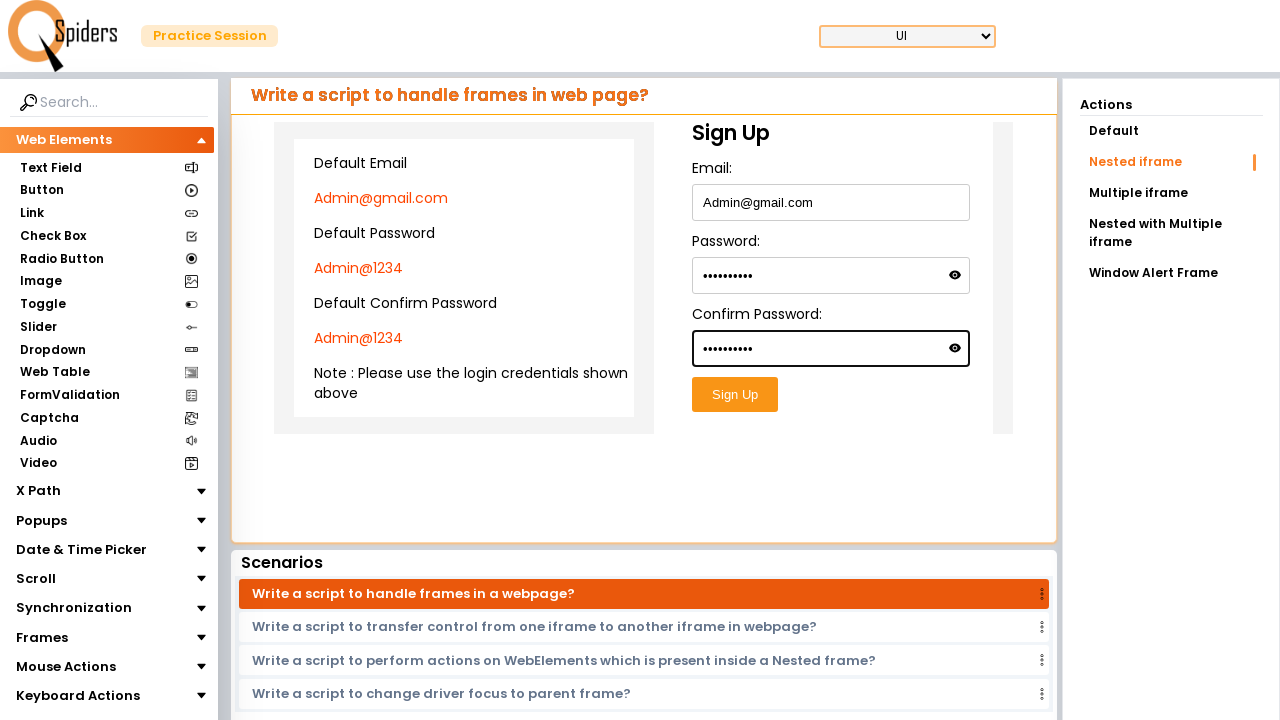

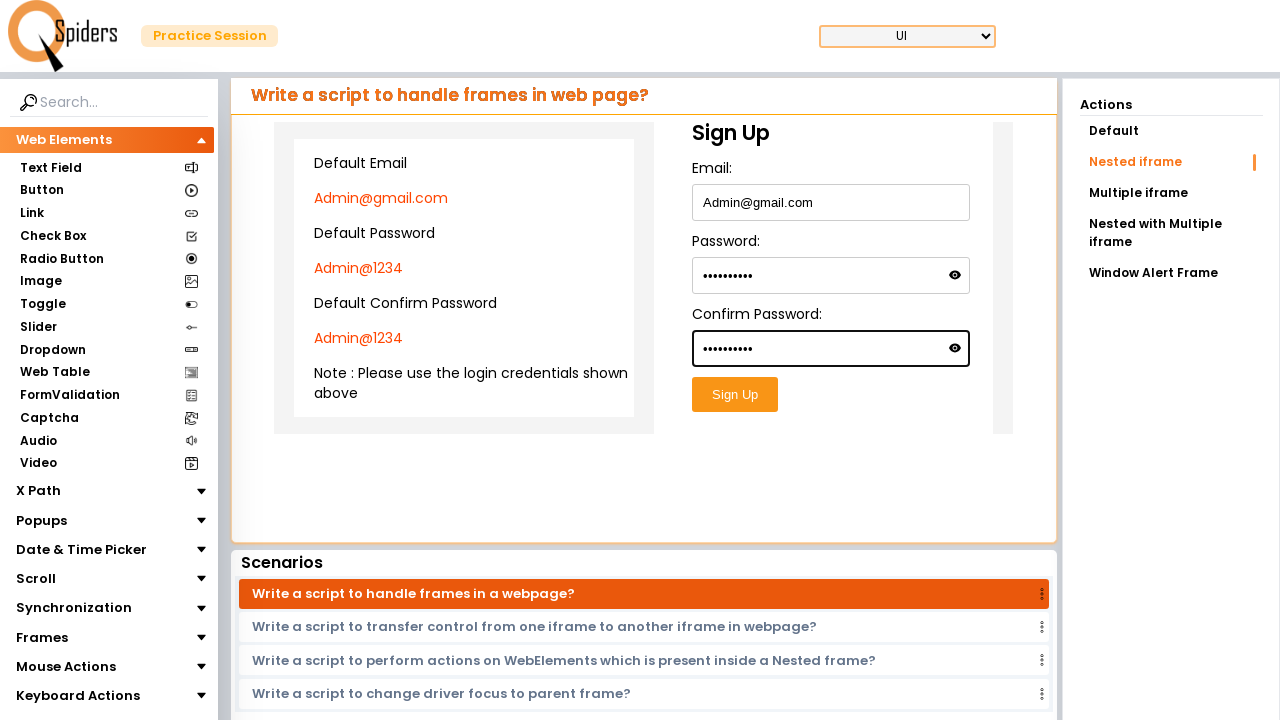